Tests window switching functionality by clicking a button to open a new tab, switching to the new tab, and then switching back to the original window

Starting URL: https://formy-project.herokuapp.com/switch-window

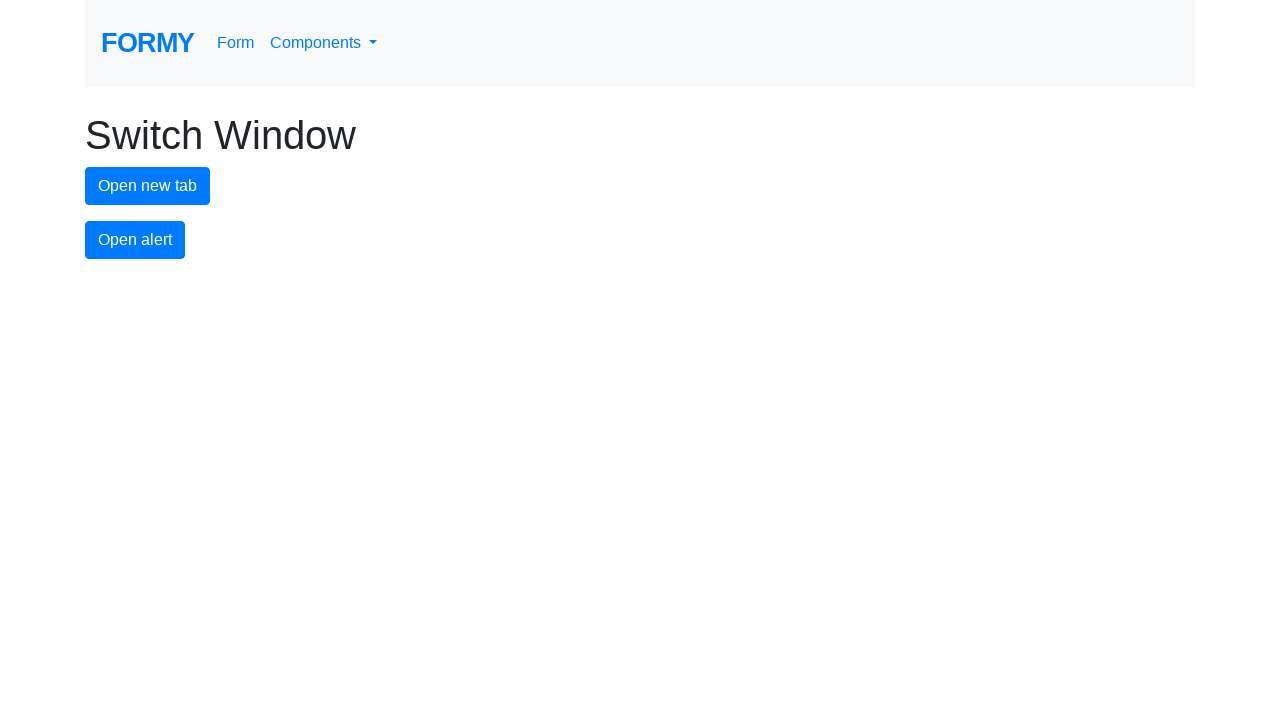

Clicked button to open new tab at (148, 186) on #new-tab-button
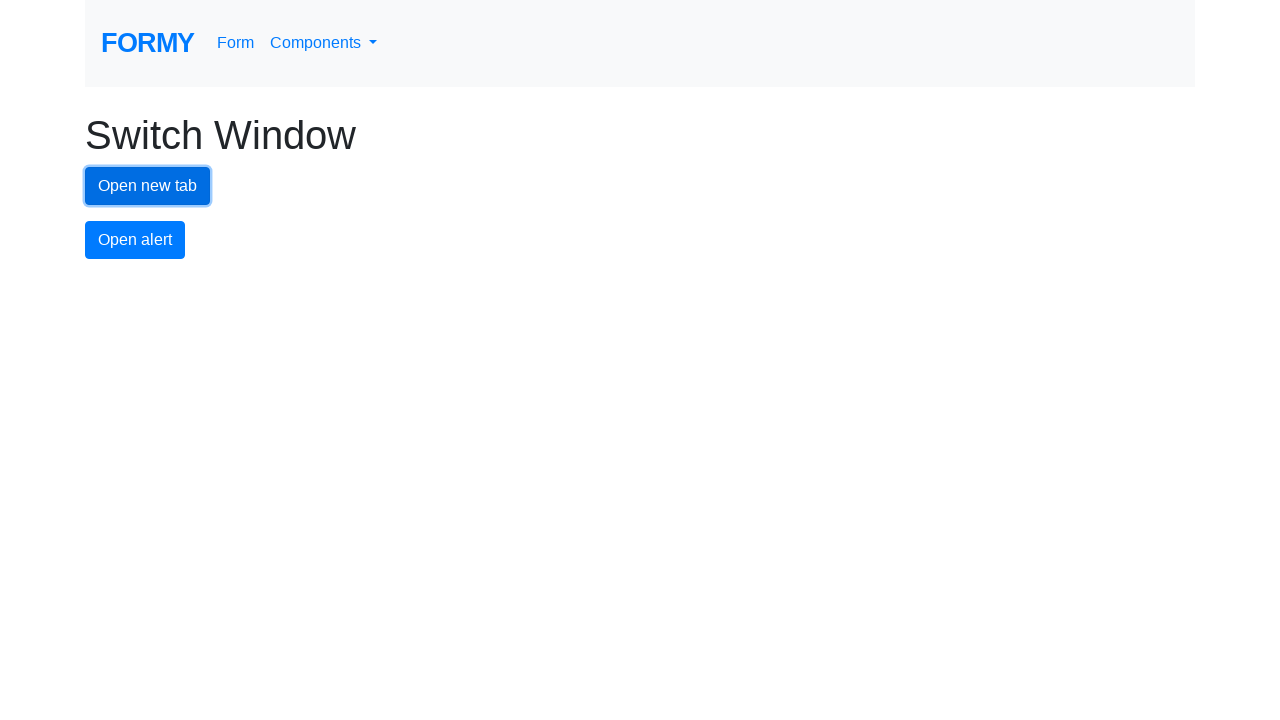

Waited 1000ms for new tab to open
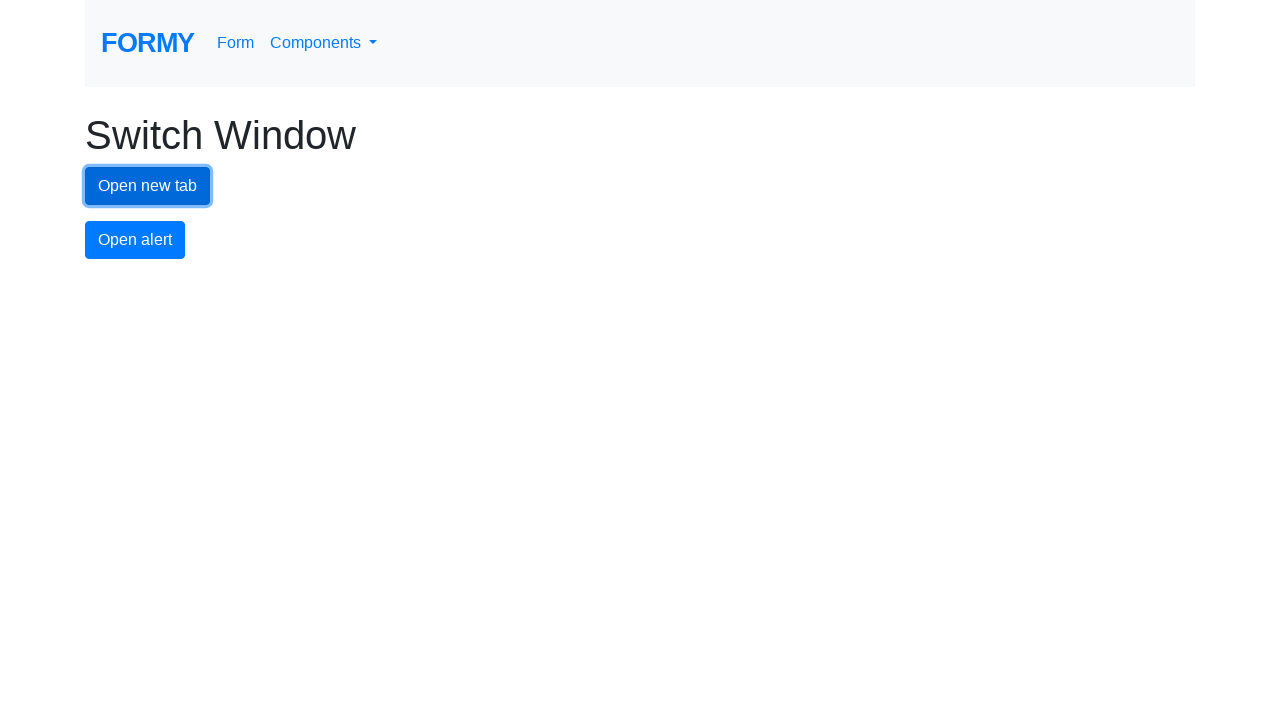

Retrieved all open pages from context
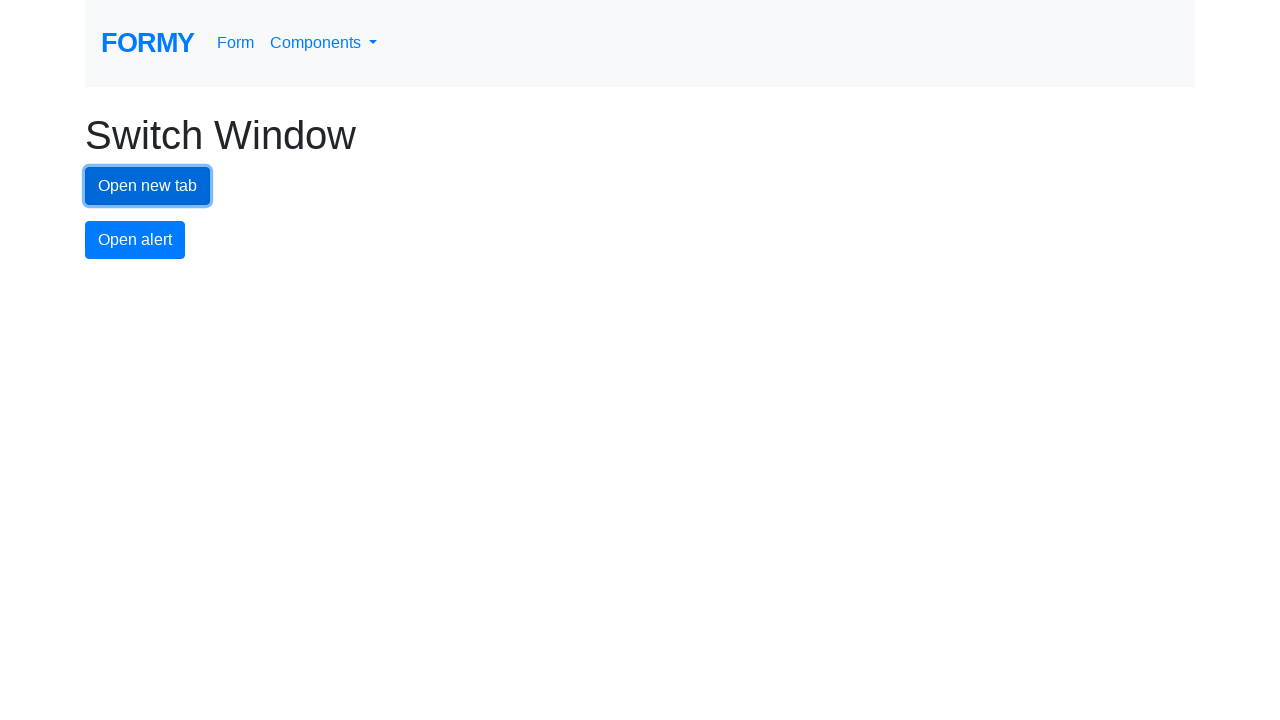

Got reference to newly opened tab
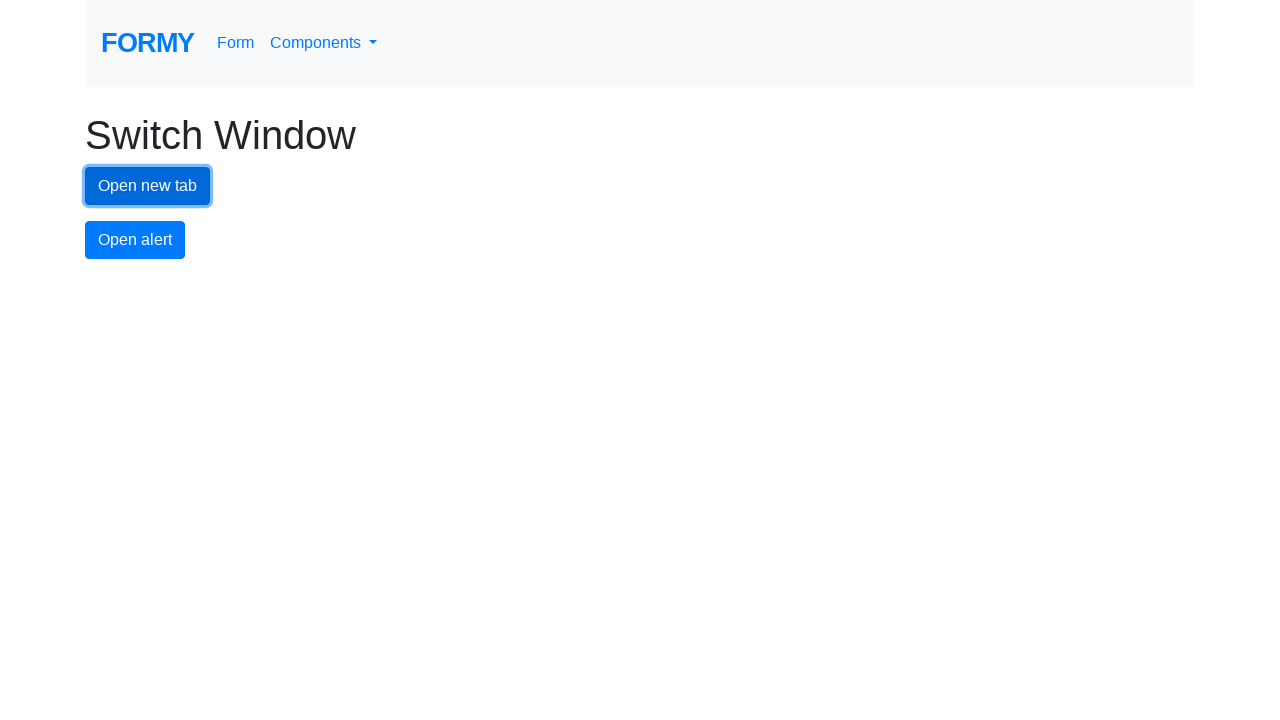

Switched to new tab and brought it to front
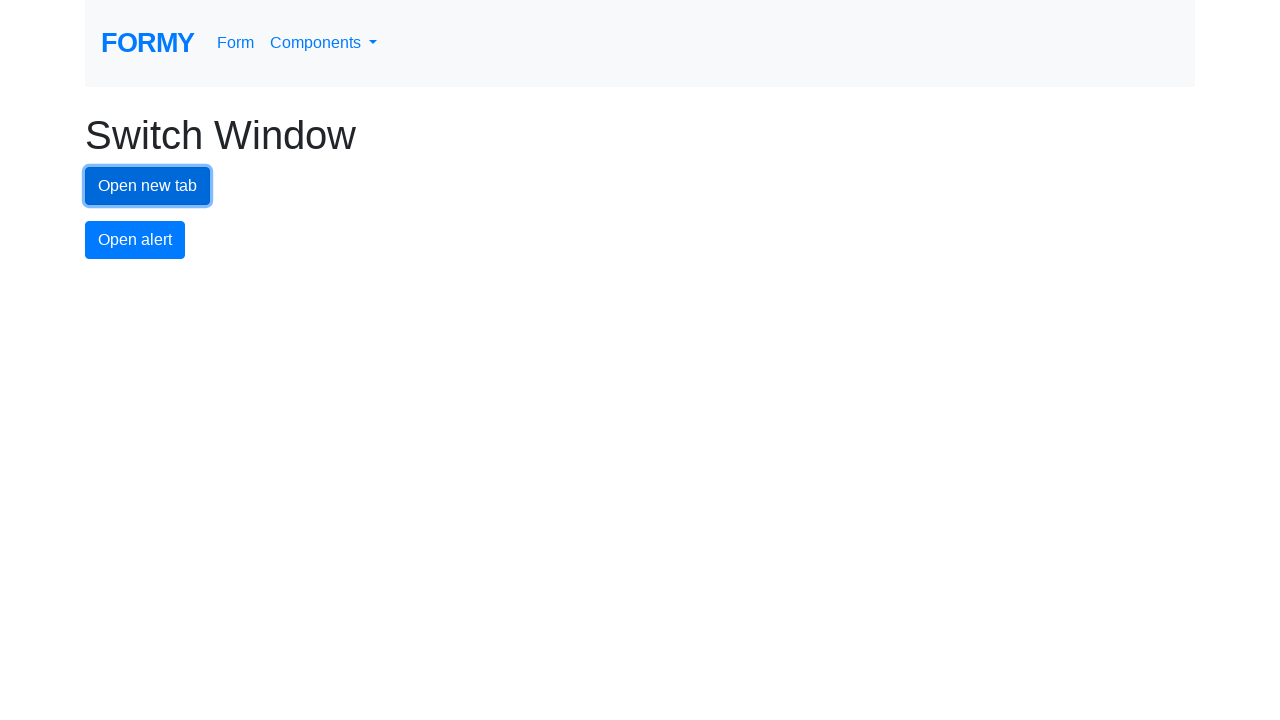

Switched back to original tab and brought it to front
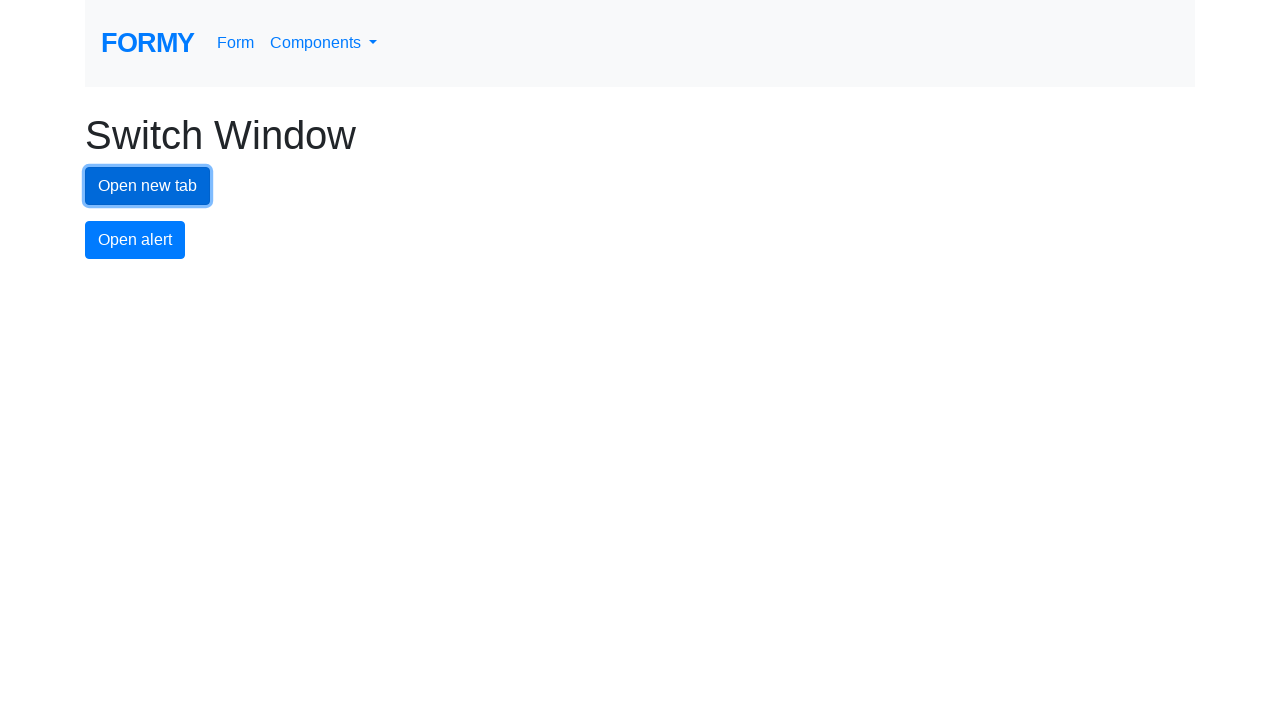

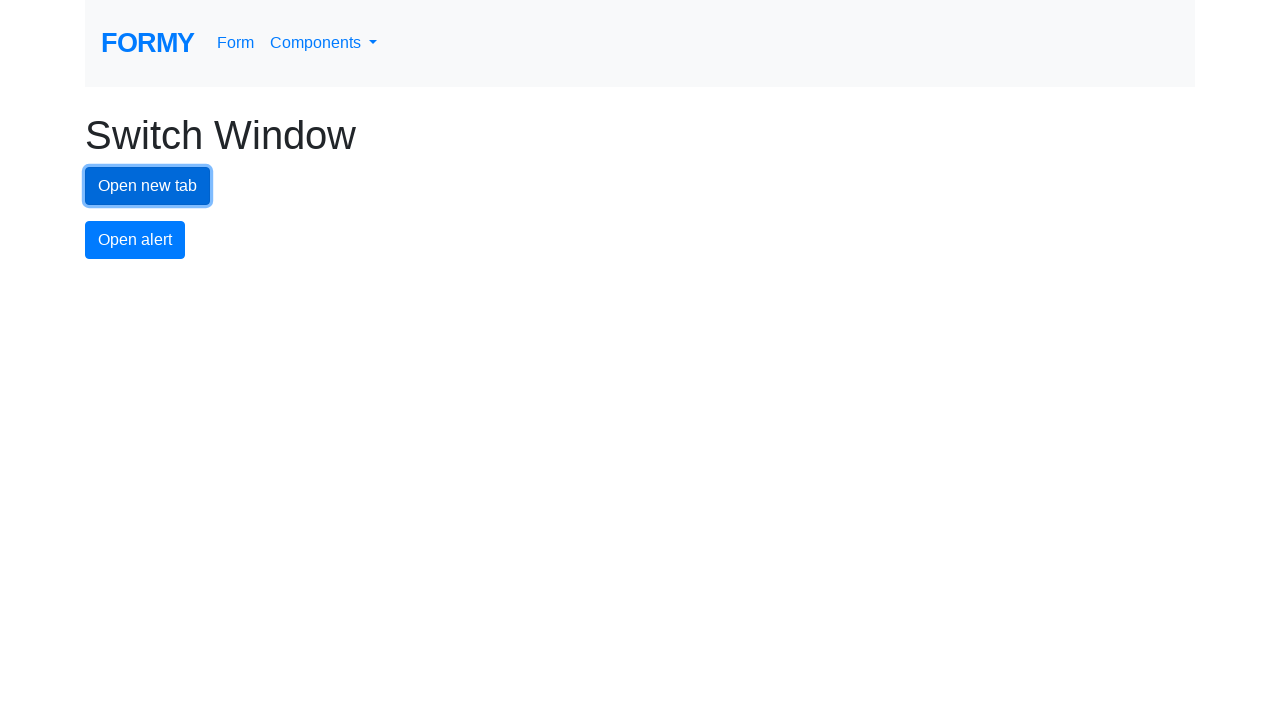